Tests dropdown functionality by selecting an option from a dropdown menu by index

Starting URL: https://loopcamp.vercel.app/dropdown.html

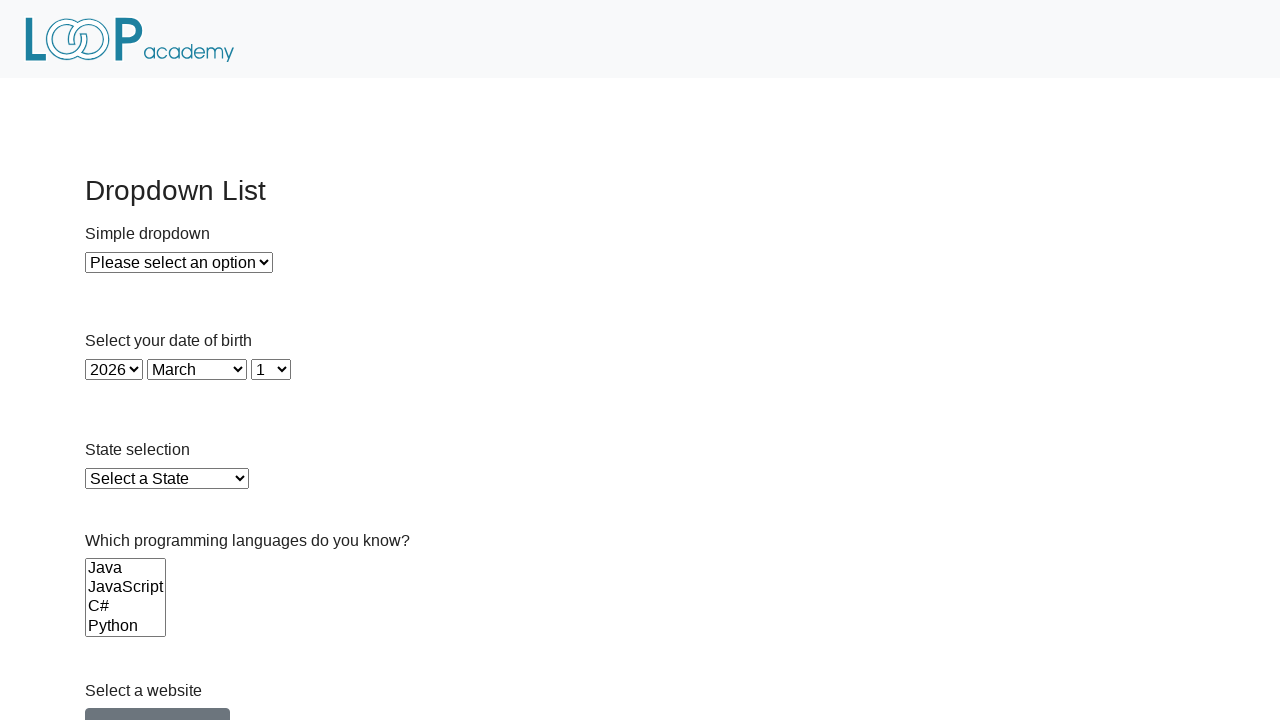

Waited for dropdown element to be visible
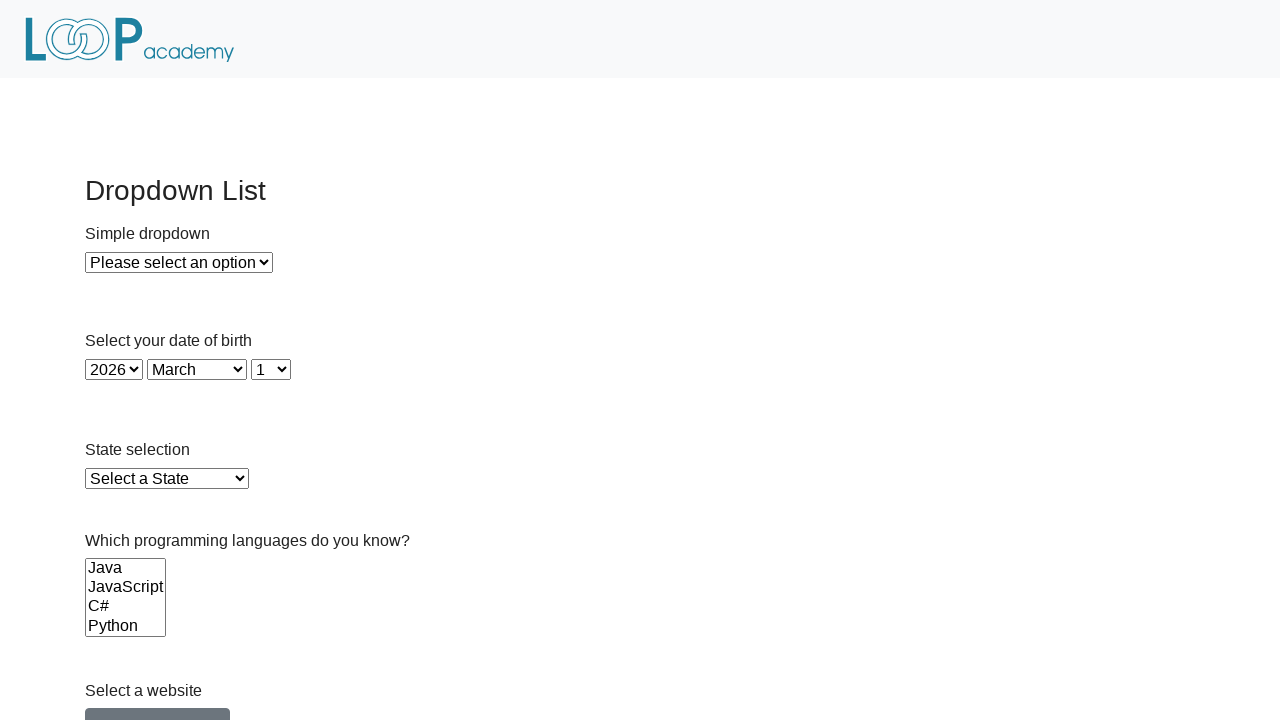

Selected option at index 1 from dropdown menu on #dropdown
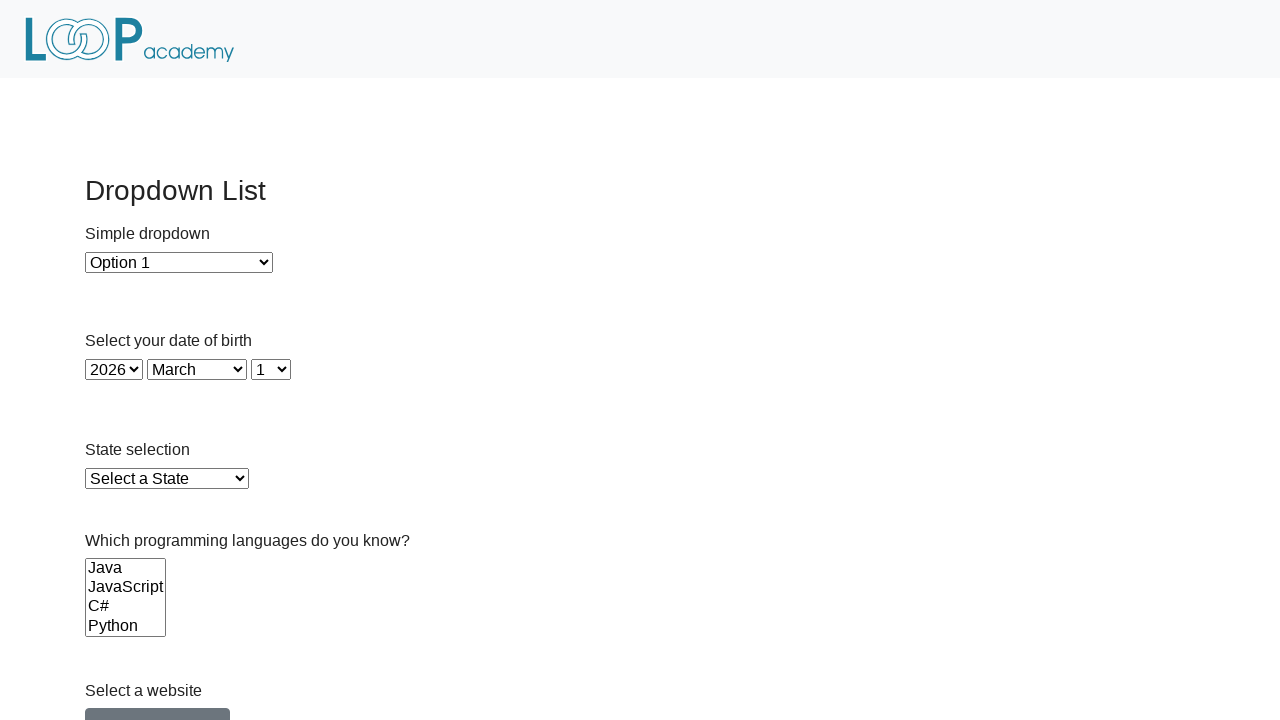

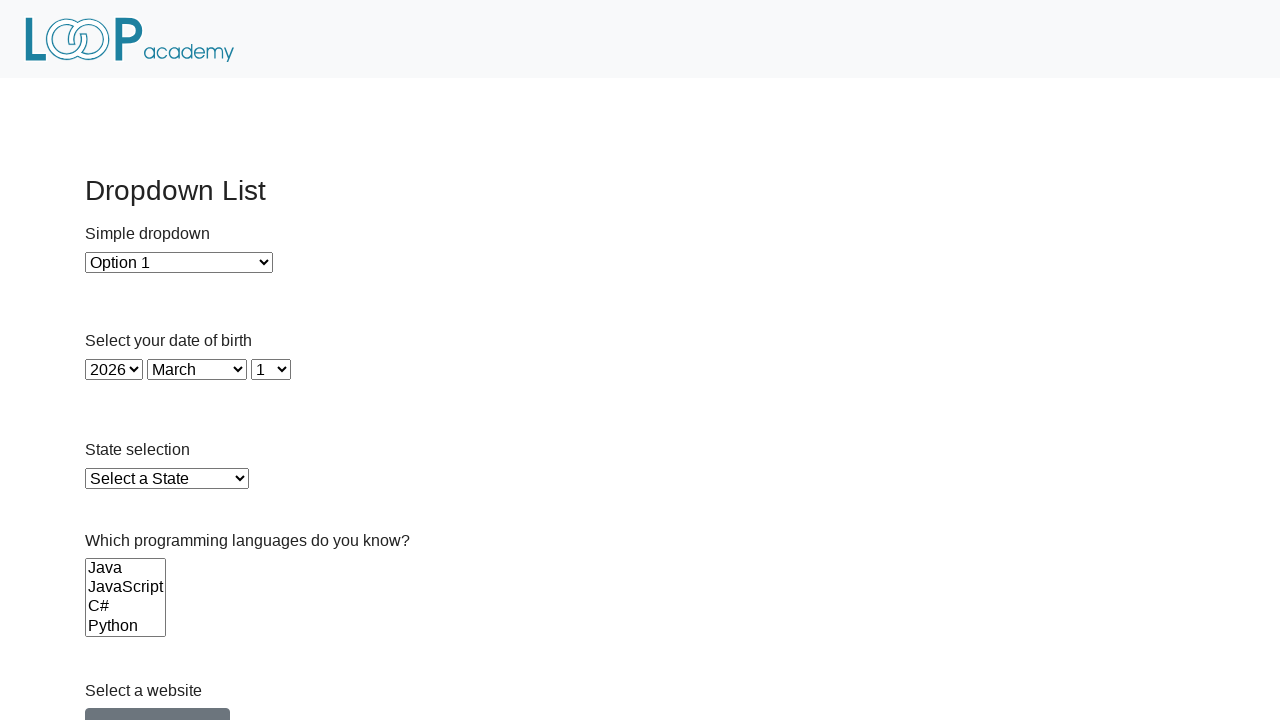